Tests the search/filter functionality on a vegetable offers page by searching for "Rice" and verifying that all displayed results contain the search term

Starting URL: https://rahulshettyacademy.com/seleniumPractise/#/offers

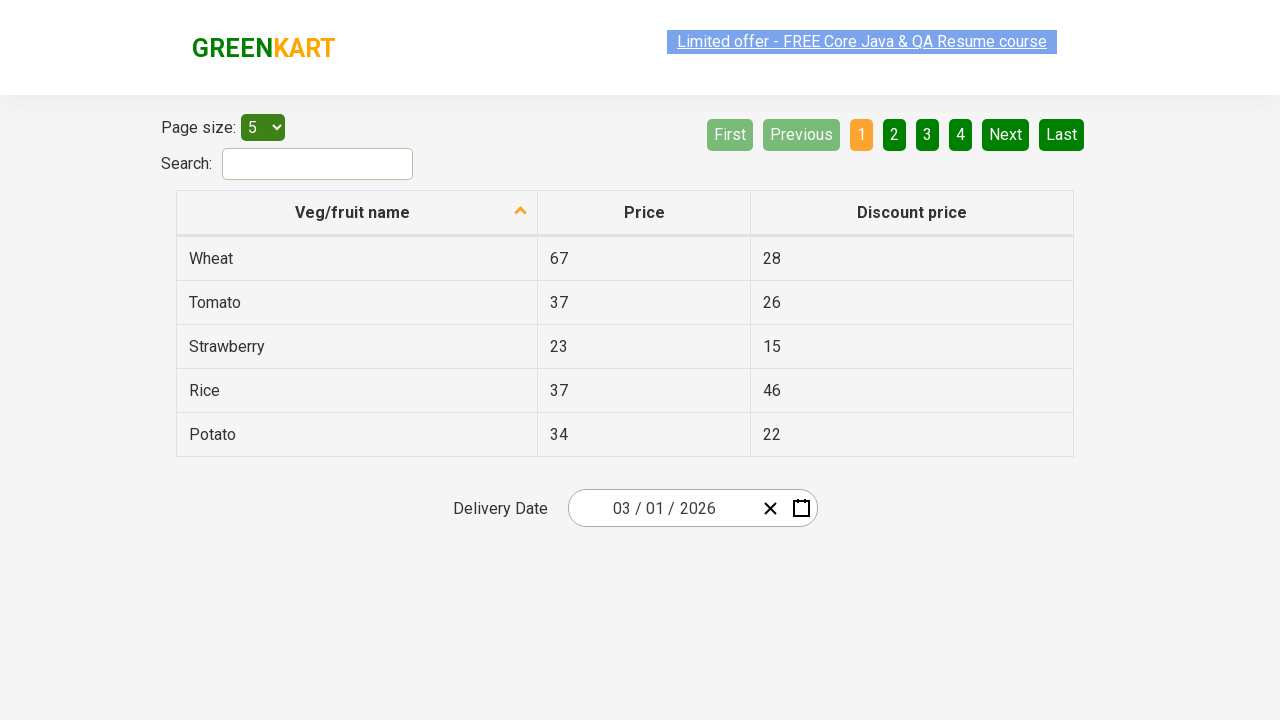

Filled search field with 'Rice' on #search-field
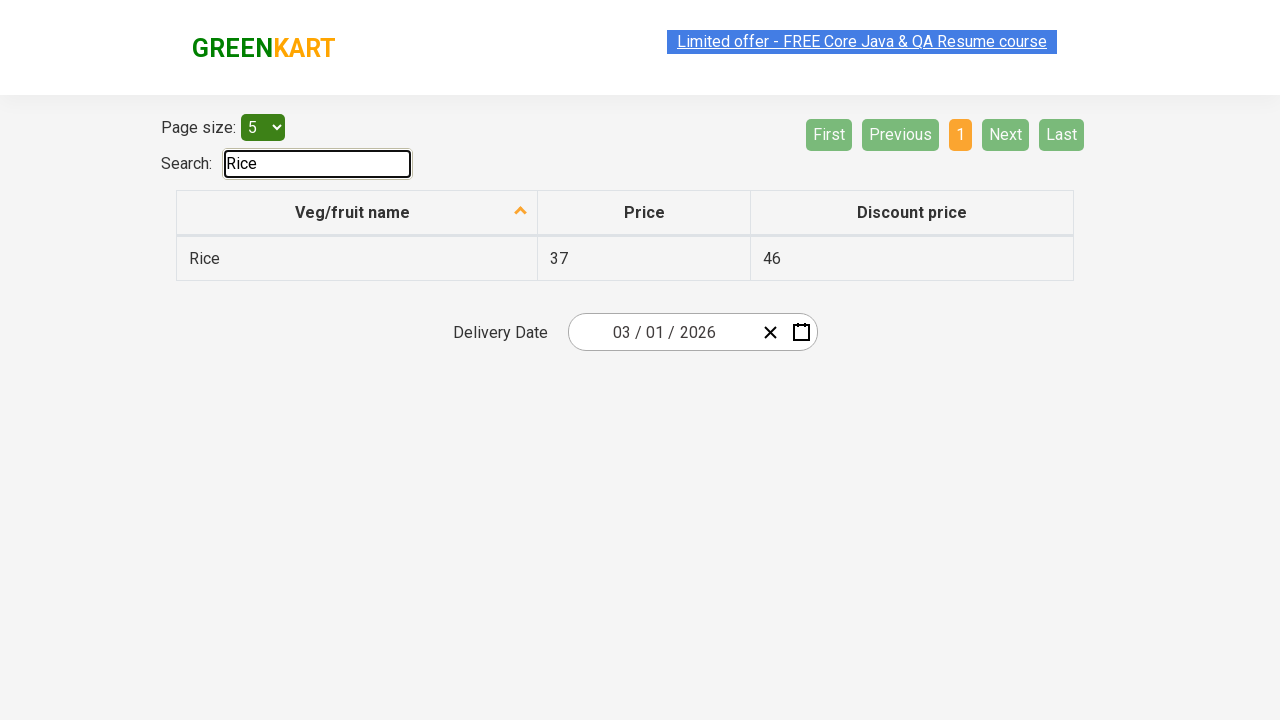

Filtered results loaded with vegetable offer rows visible
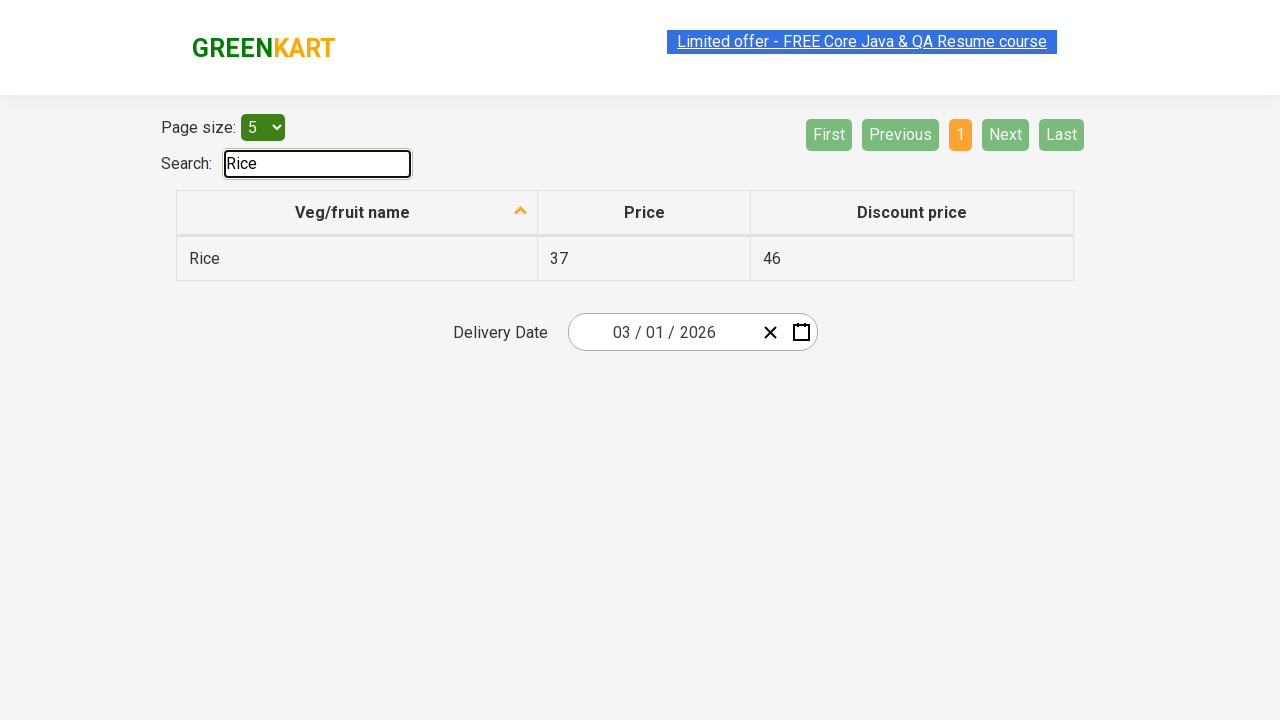

Retrieved all vegetable name cells from filtered results
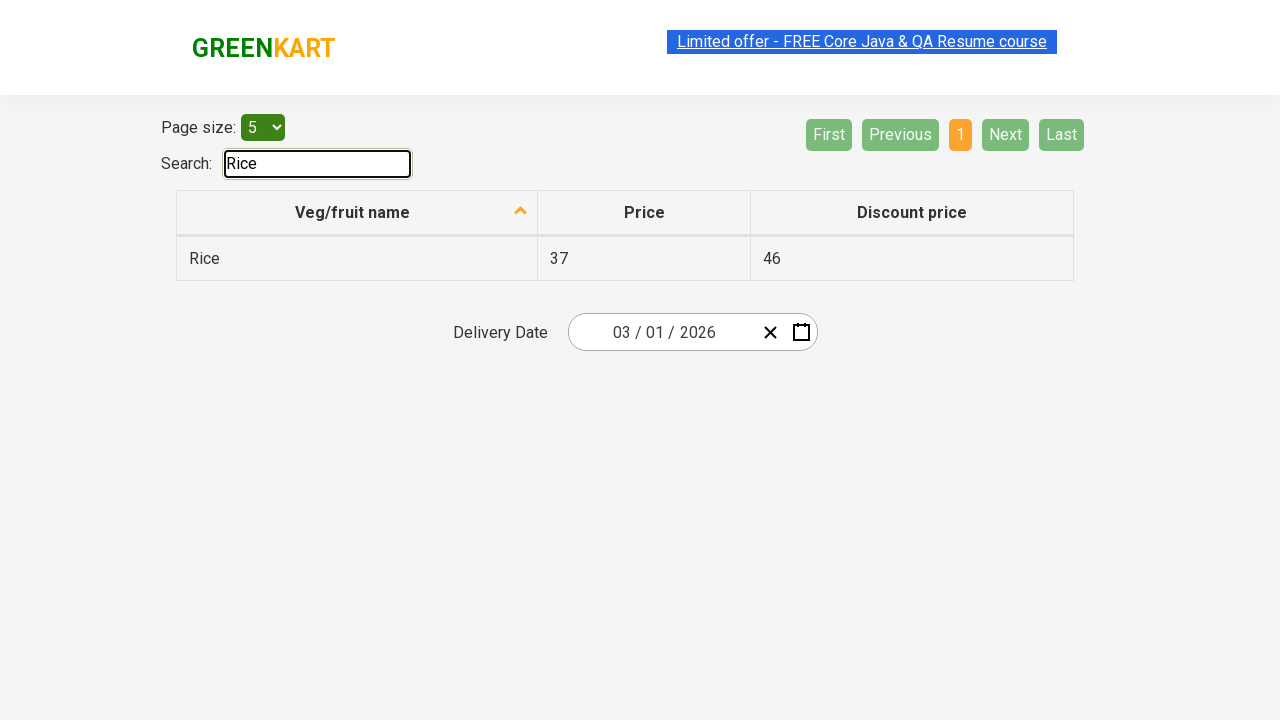

Verified filtered result 'Rice' contains search term 'Rice'
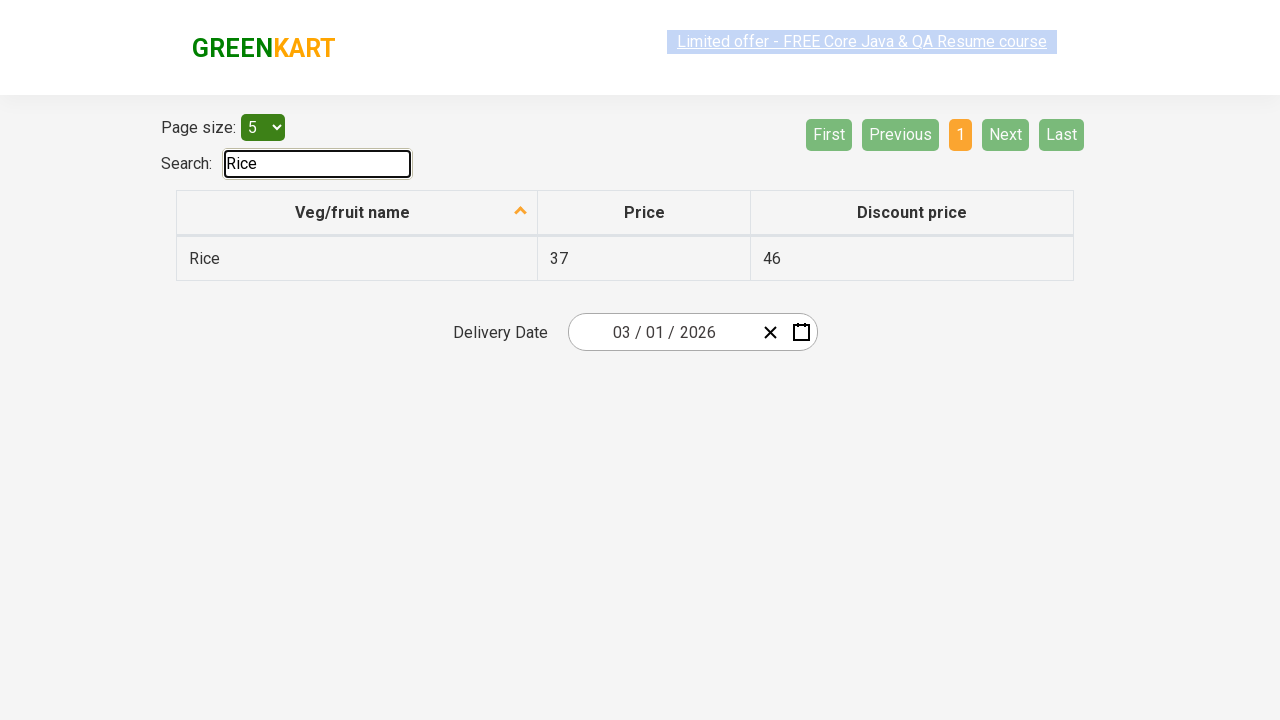

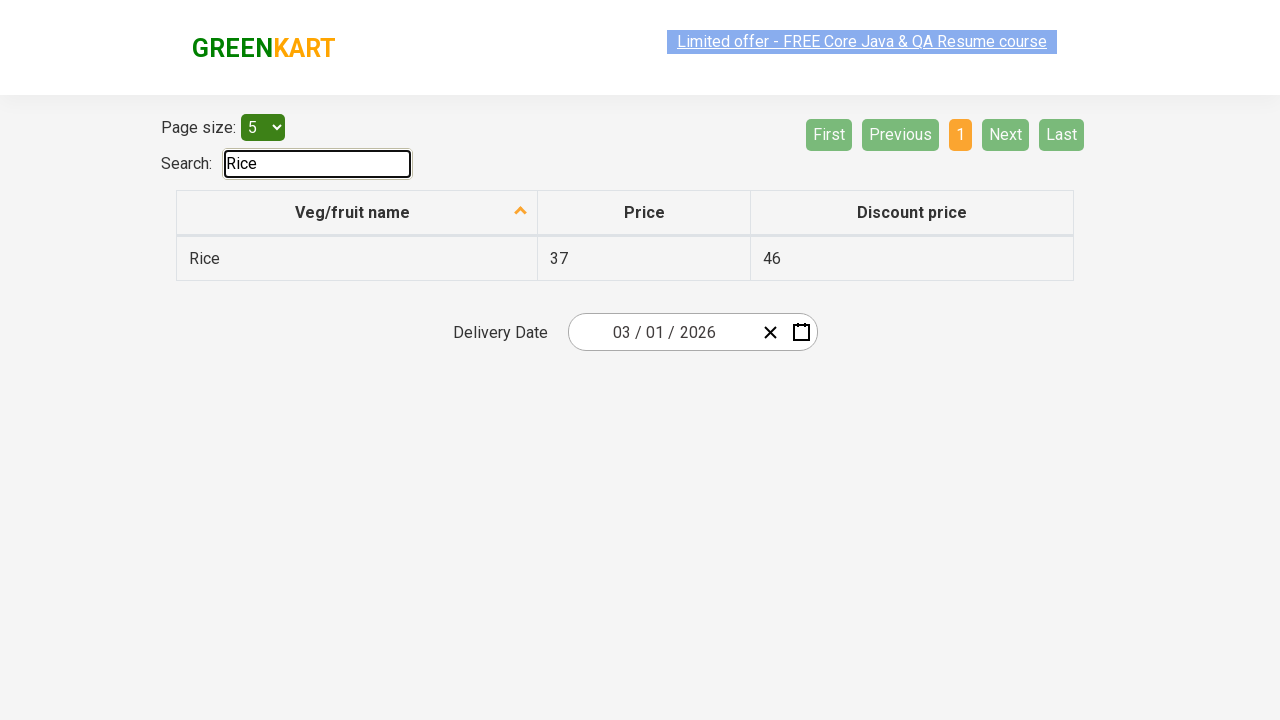